Tests locating and clicking a date input using CSS attribute selector

Starting URL: https://bonigarcia.dev/selenium-webdriver-java/web-form.html

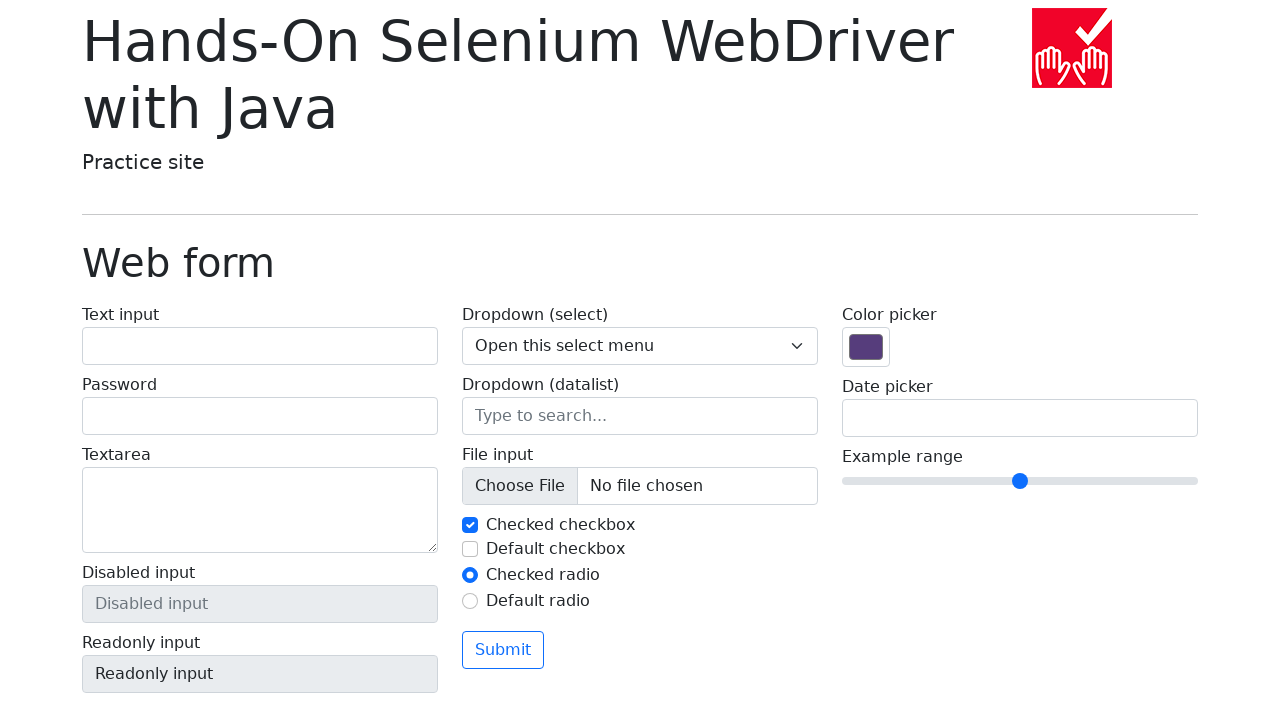

Clicked date input using CSS attribute selector [name='my-date'] at (1020, 418) on [name="my-date"]
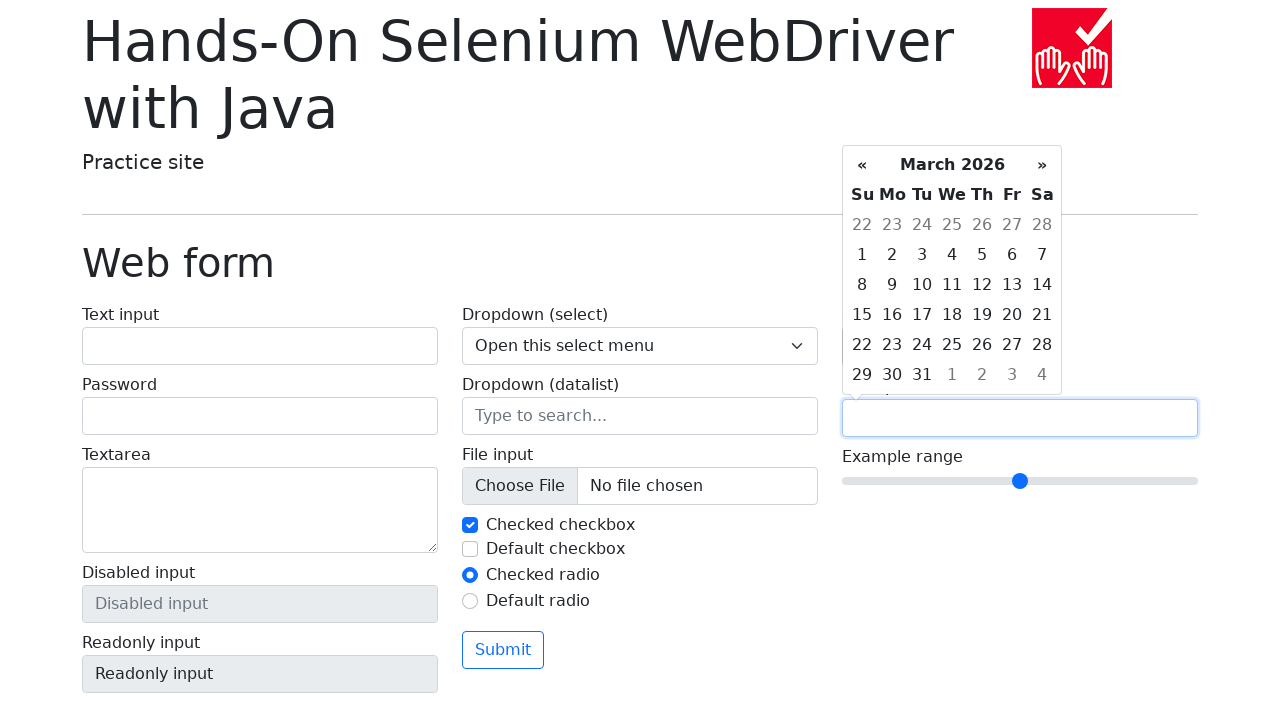

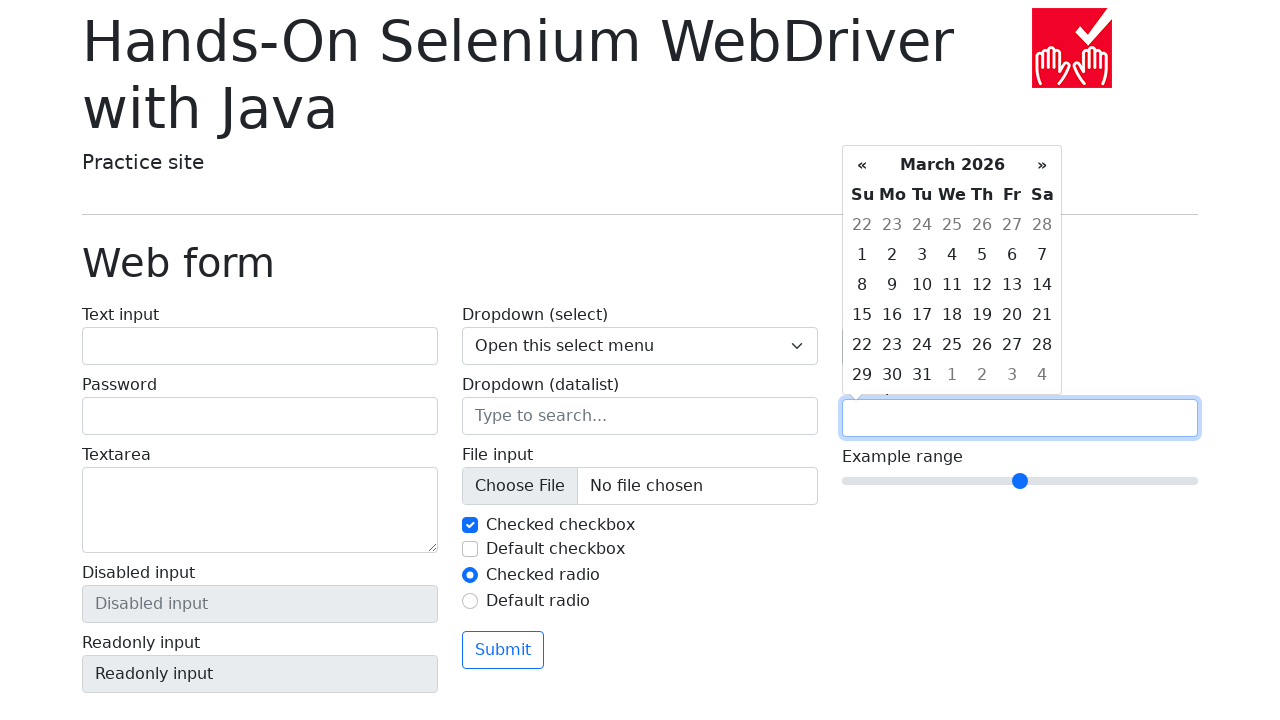